Navigates to a practice page and extracts information from a table by accessing specific rows and columns

Starting URL: http://qaclickacademy.com/practice.php

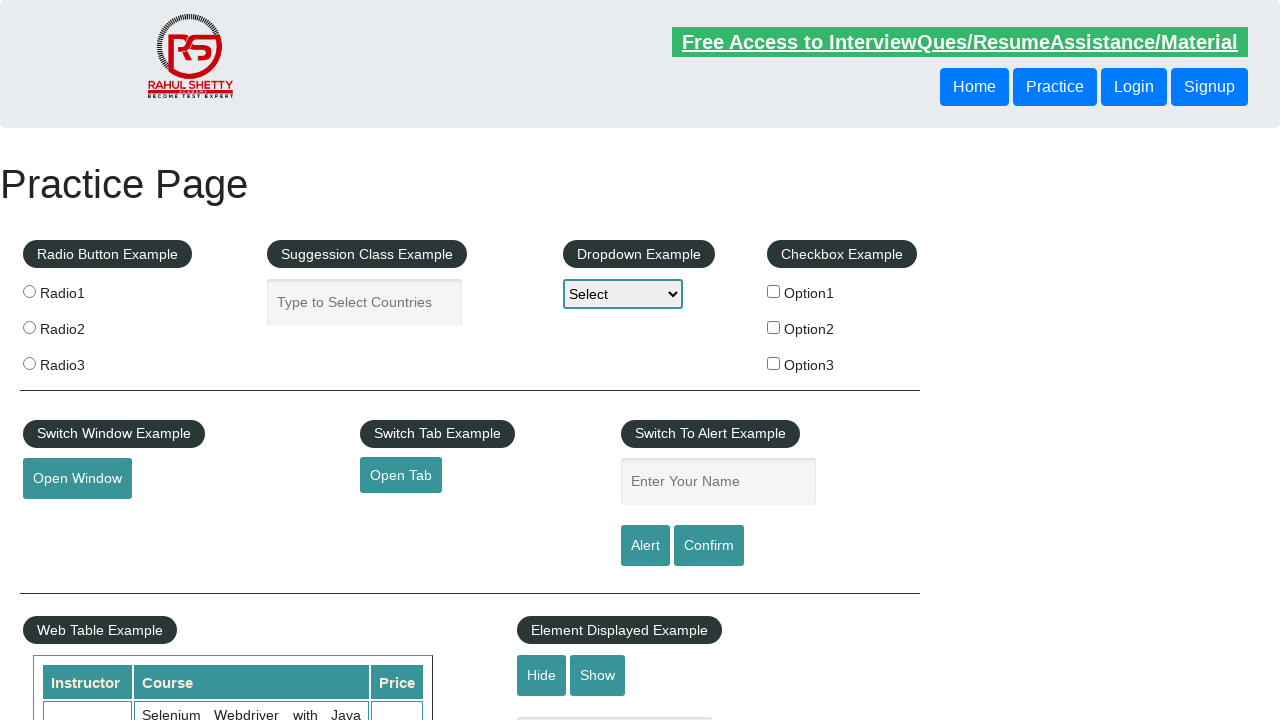

Waited for table#product to be present
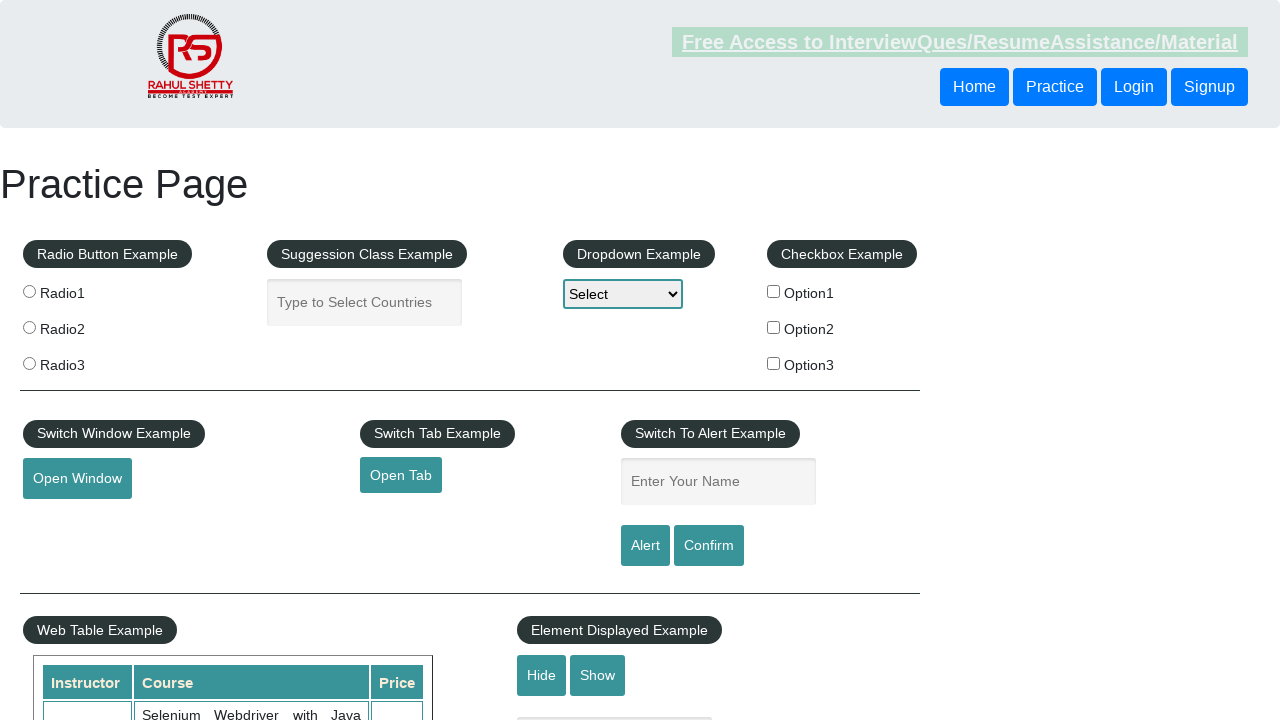

Located table#product element
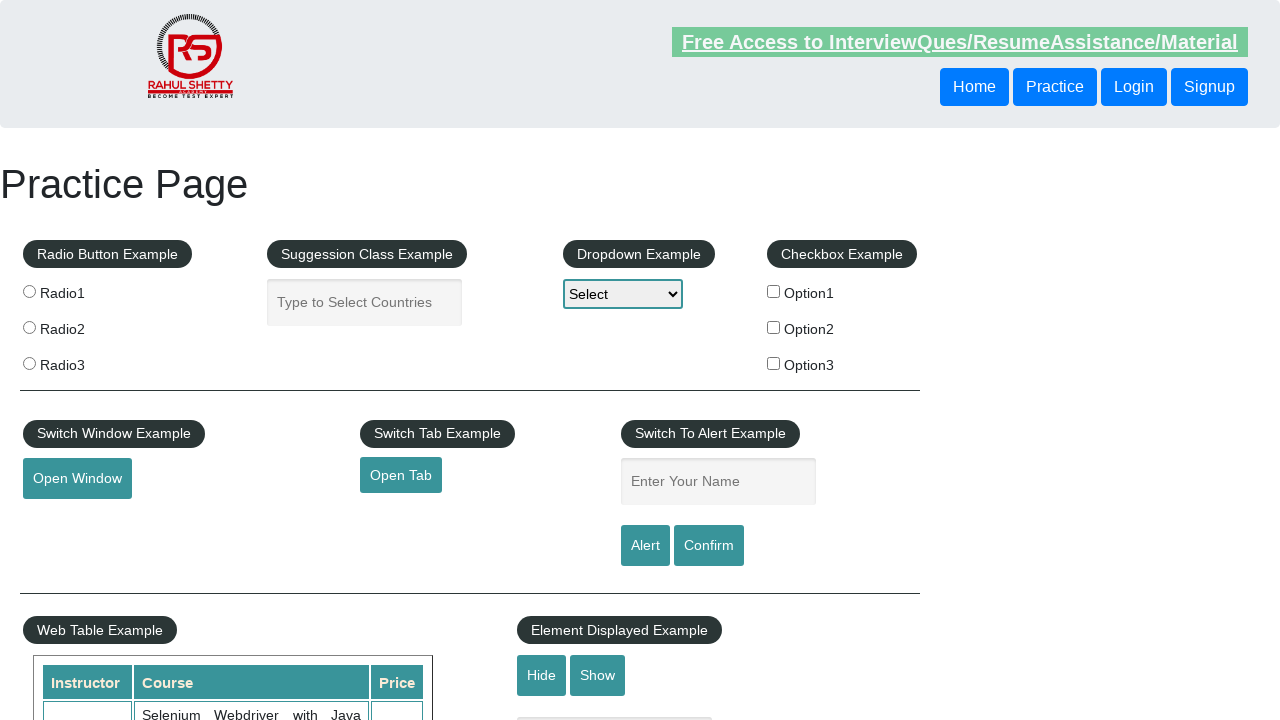

Retrieved all rows from the table
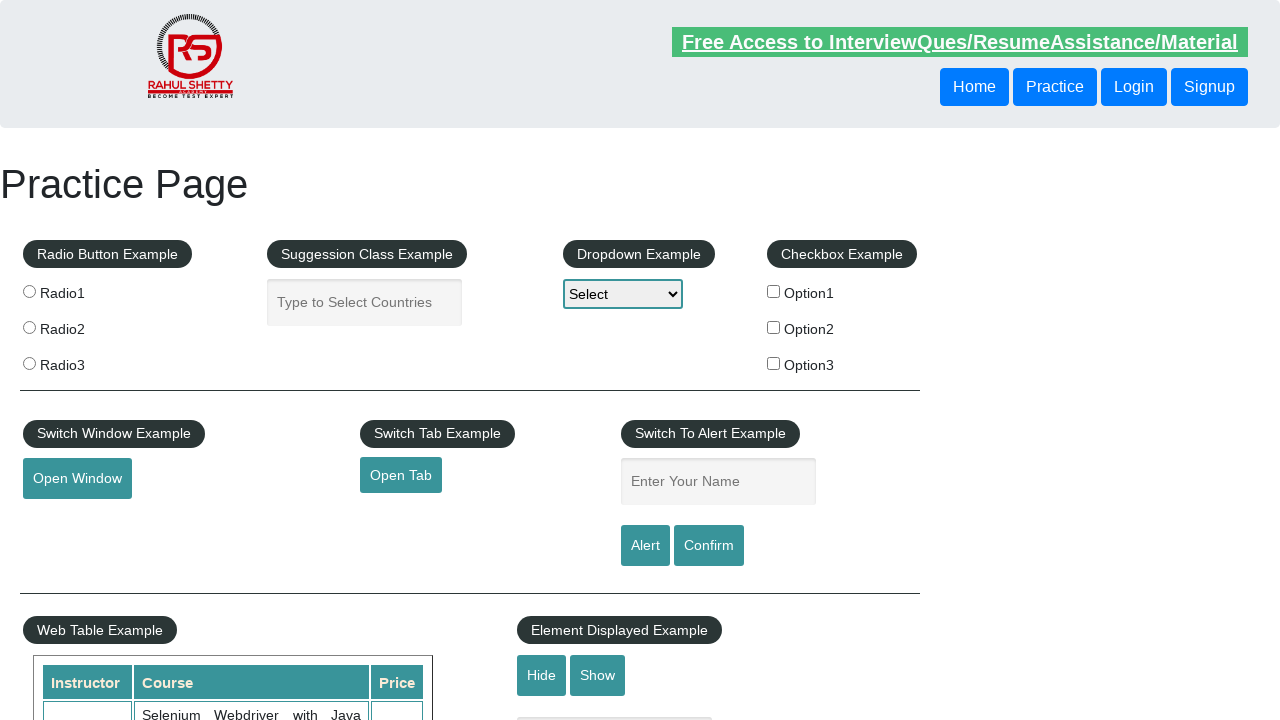

Counted 21 rows in the table
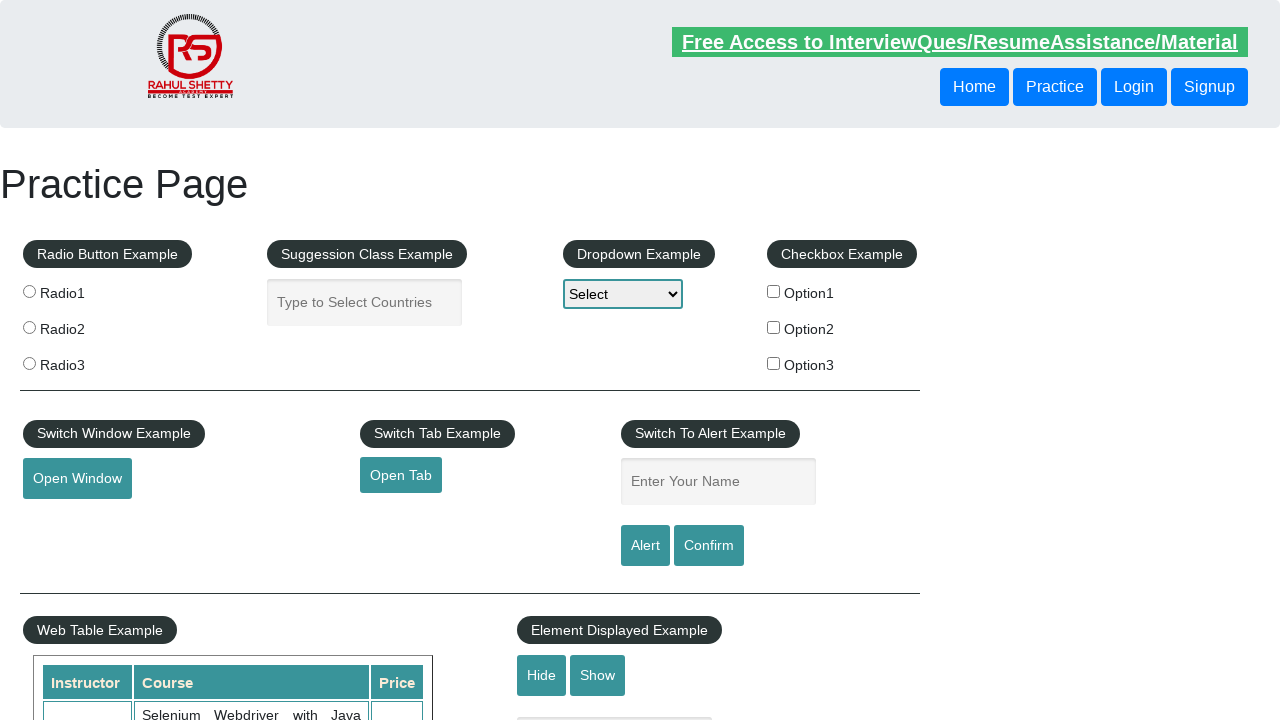

Extracted 3 column headers from first row
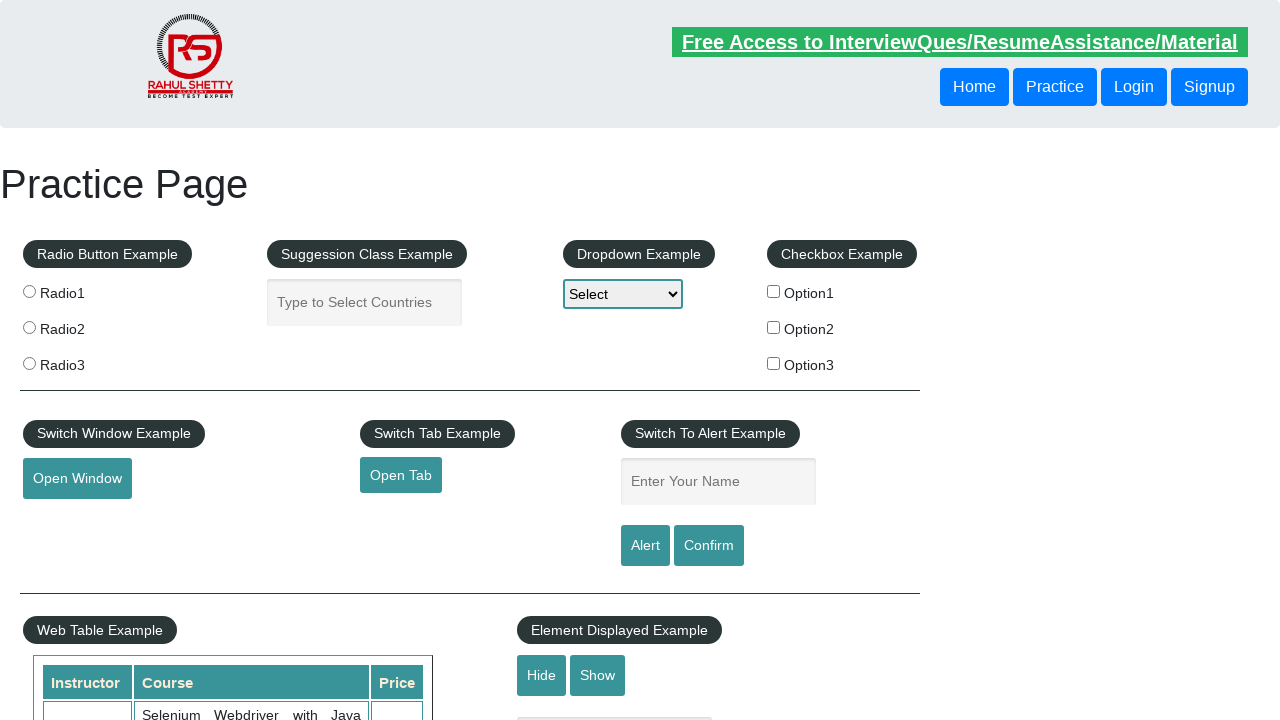

Located cells in the third row of the table
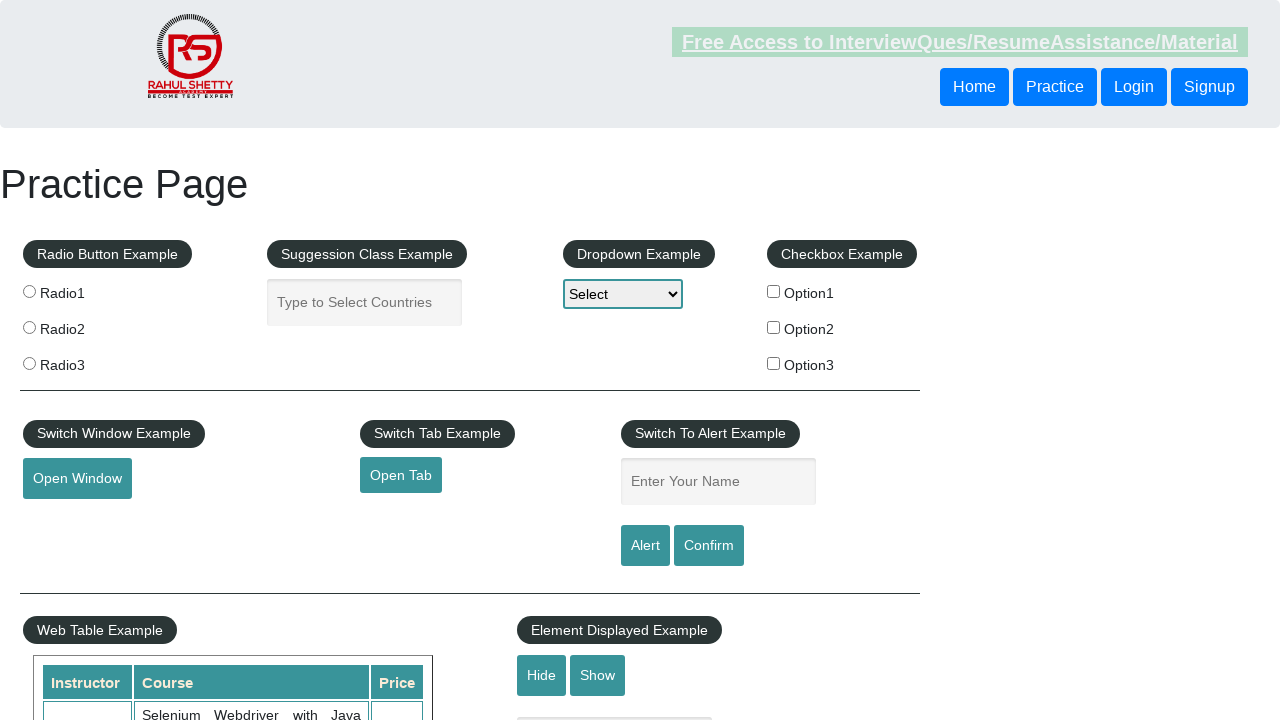

Extracted instructor name: Rahul Shetty
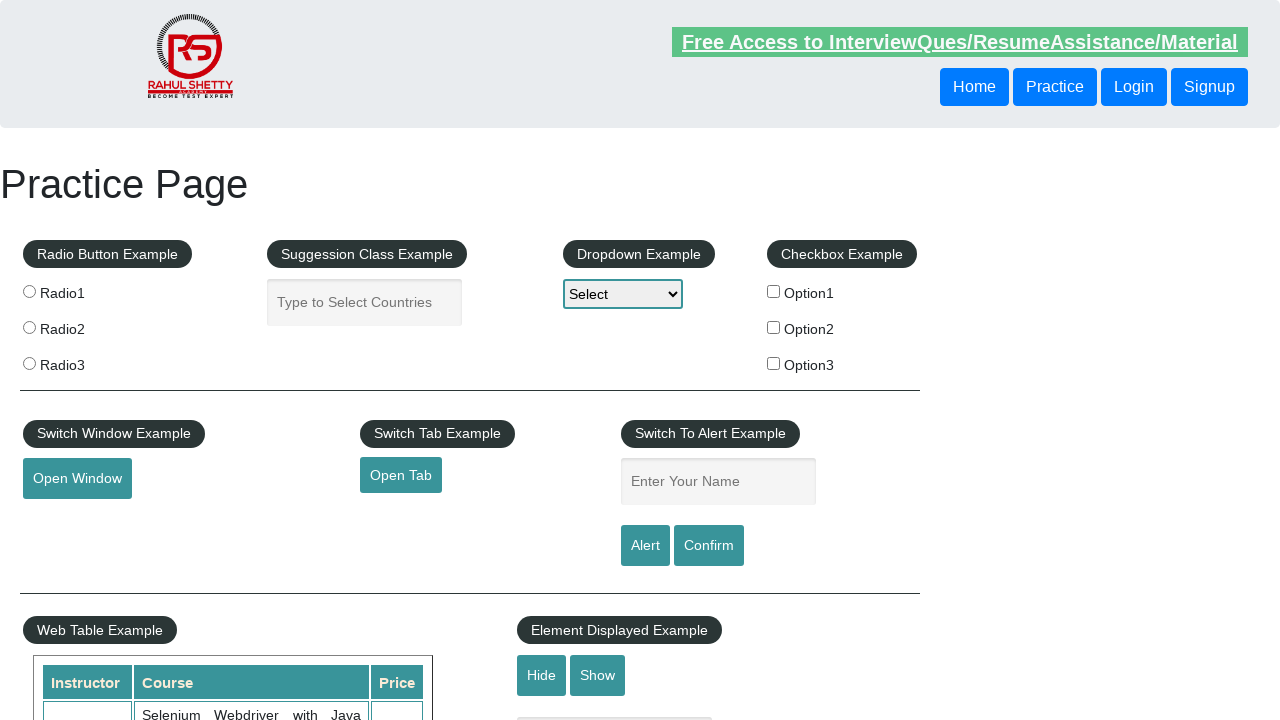

Extracted course name: Learn SQL in Practical + Database Testing from Scratch
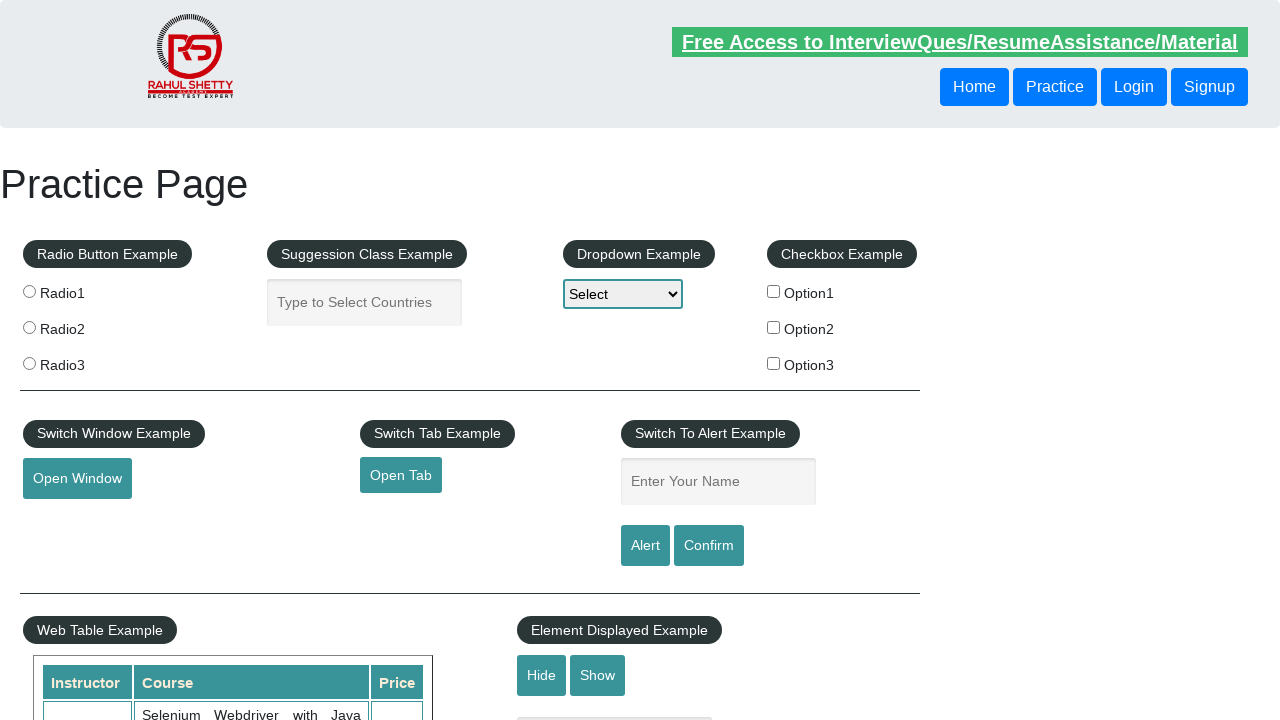

Extracted price: 25
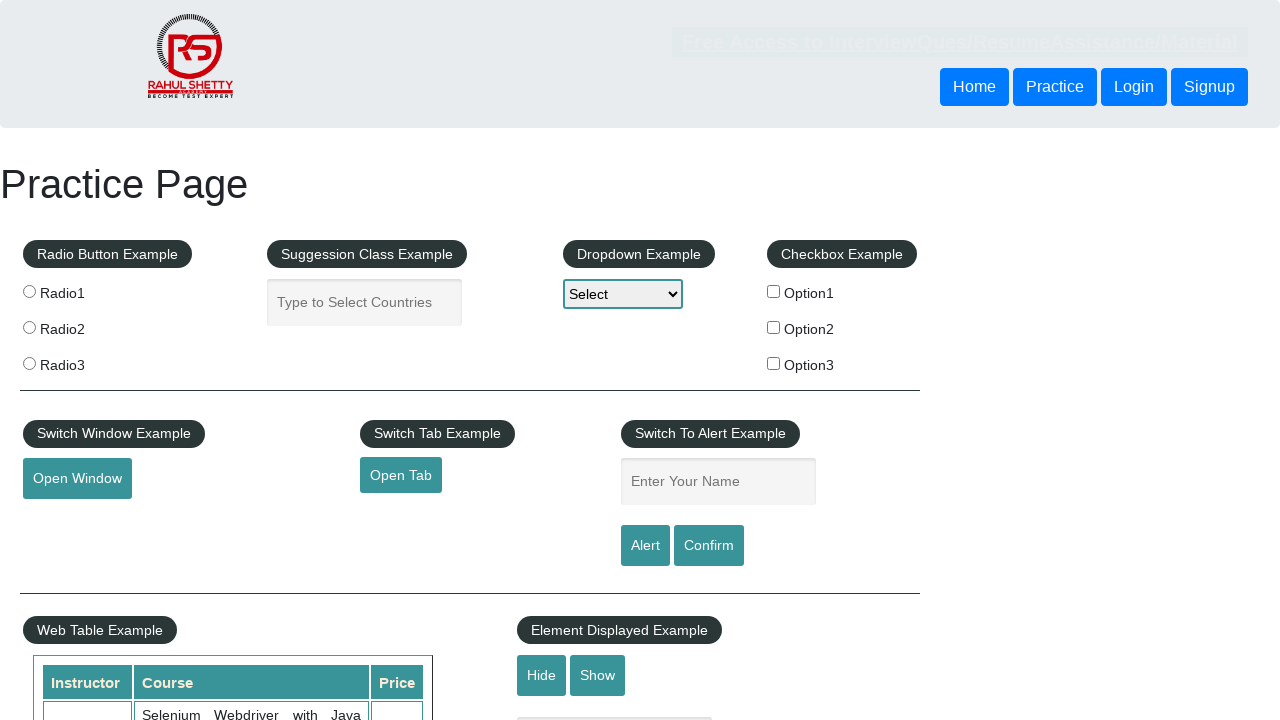

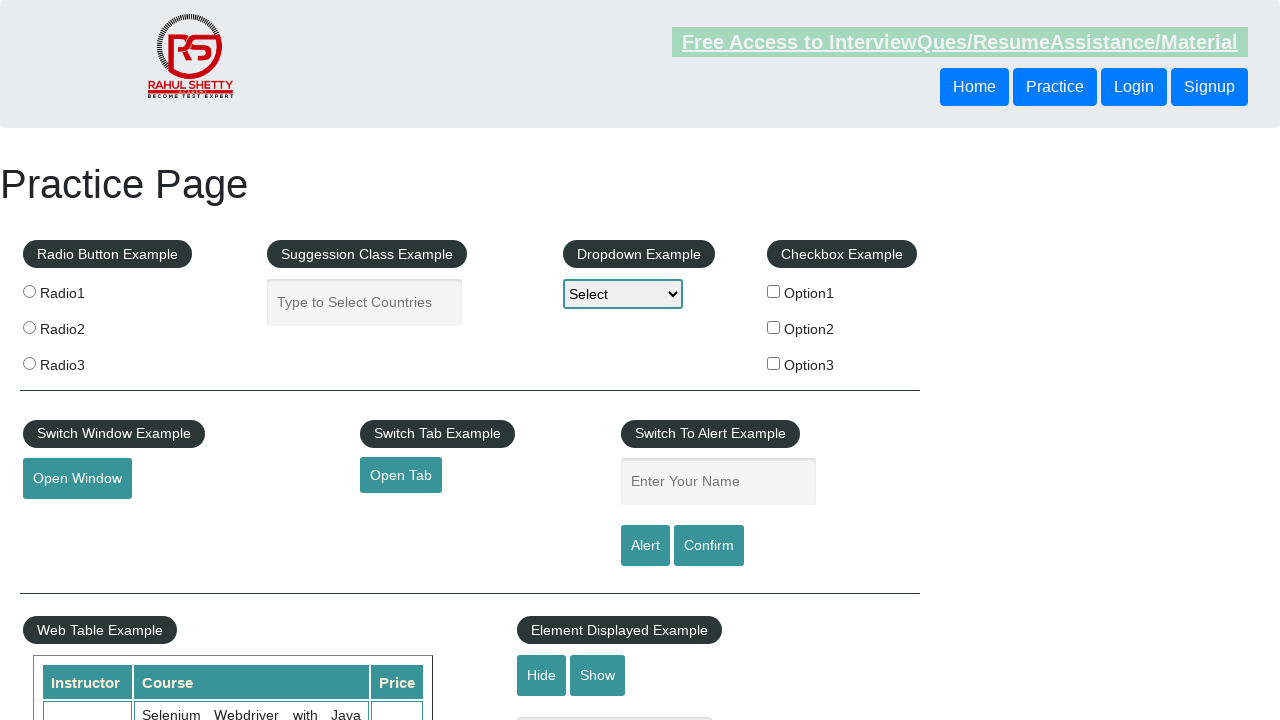